Tests the search functionality on an OpenCart site by verifying the logo and search box are displayed, then searching for "MacBook" using the search icon.

Starting URL: https://naveenautomationlabs.com/opencart/index.php?route=account/login

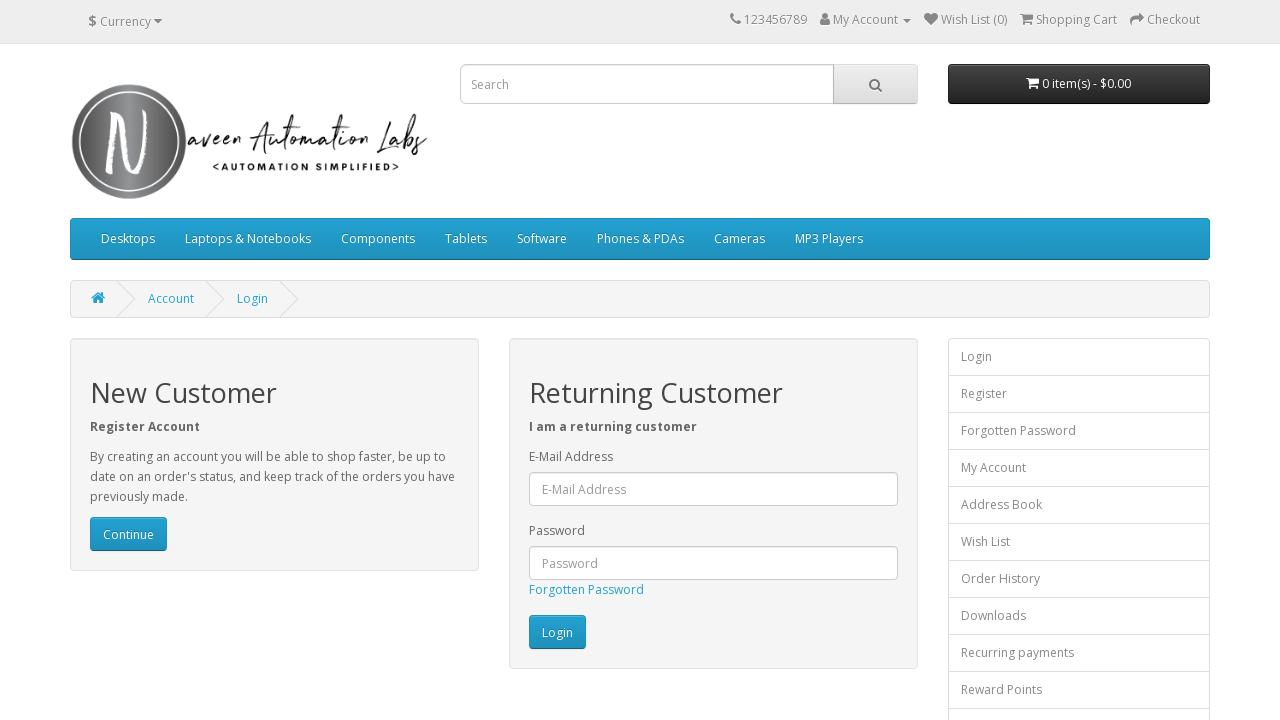

Waited for logo image to load
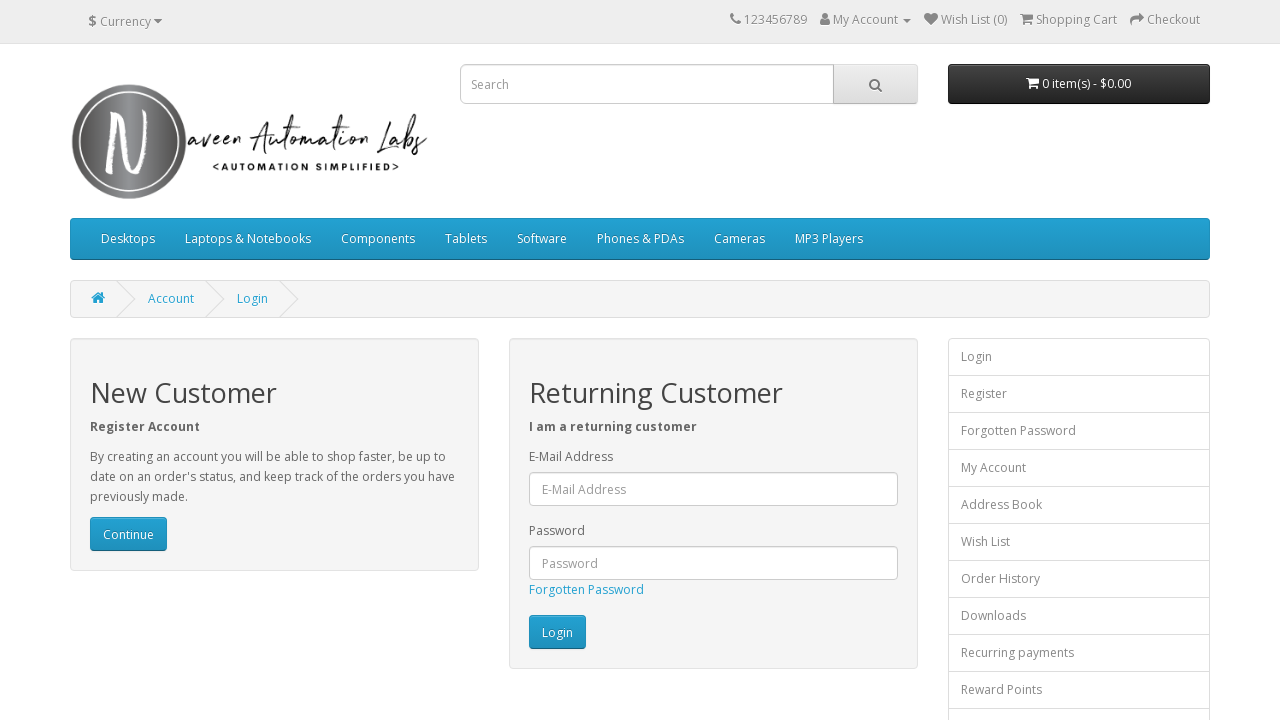

Verified logo is visible on the page
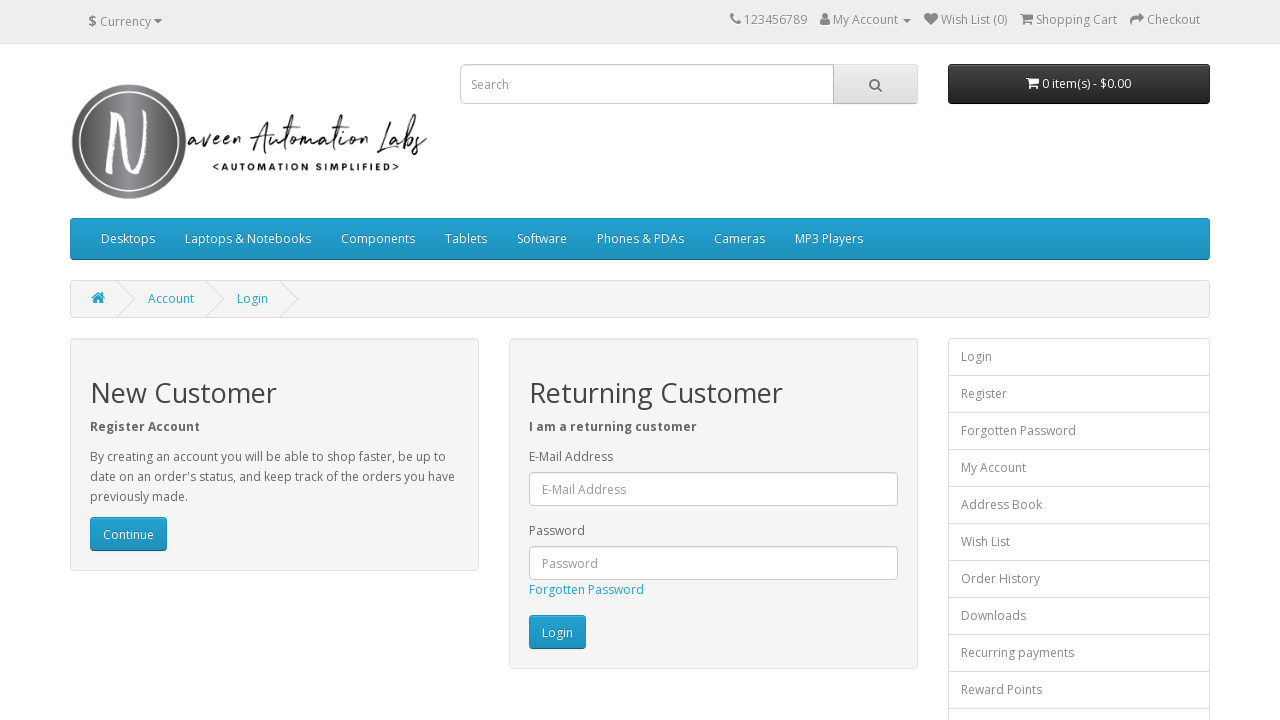

Waited for search box to load
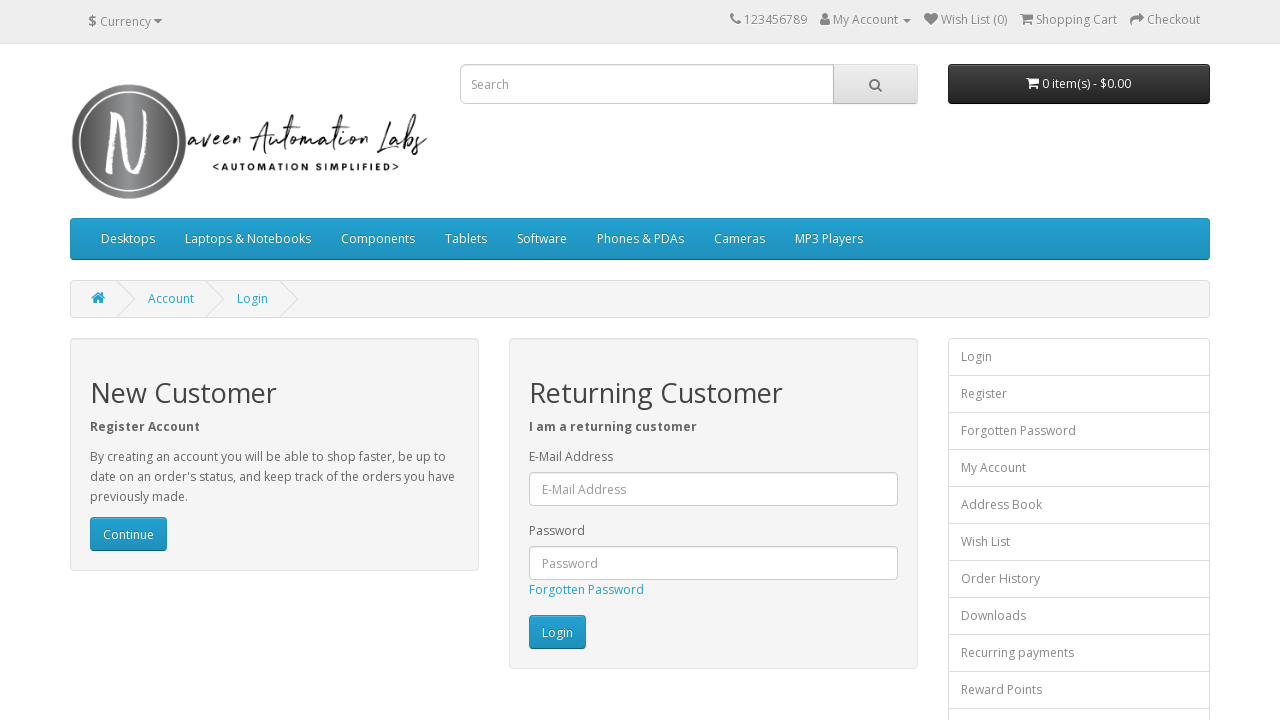

Verified search box is visible on the page
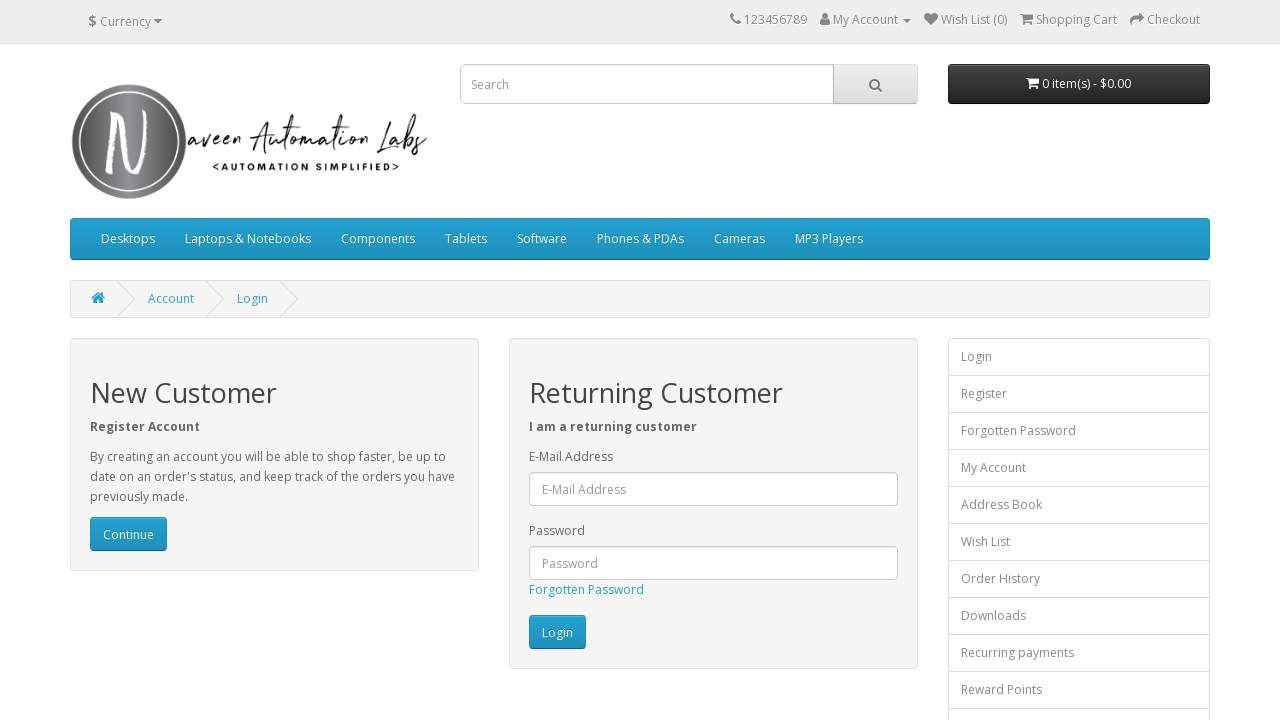

Filled search box with 'MacBook' on input[name='search']
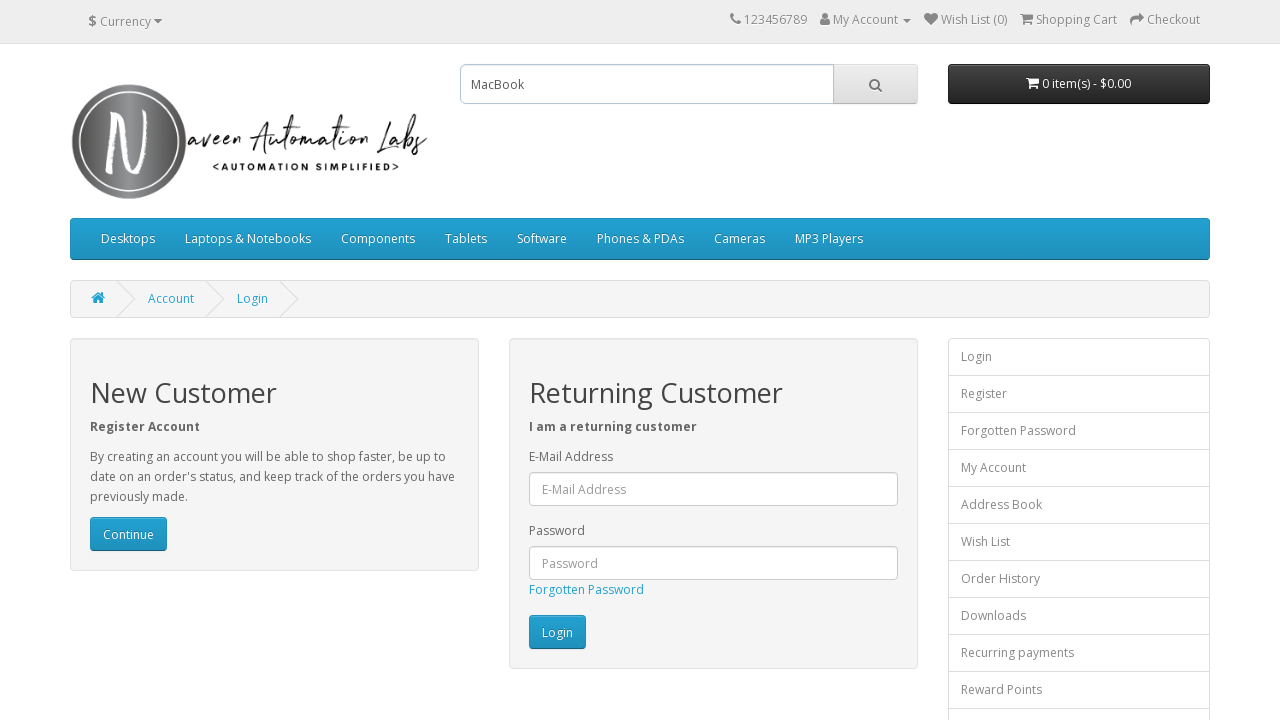

Clicked search icon button to perform search at (875, 84) on #search > span > button
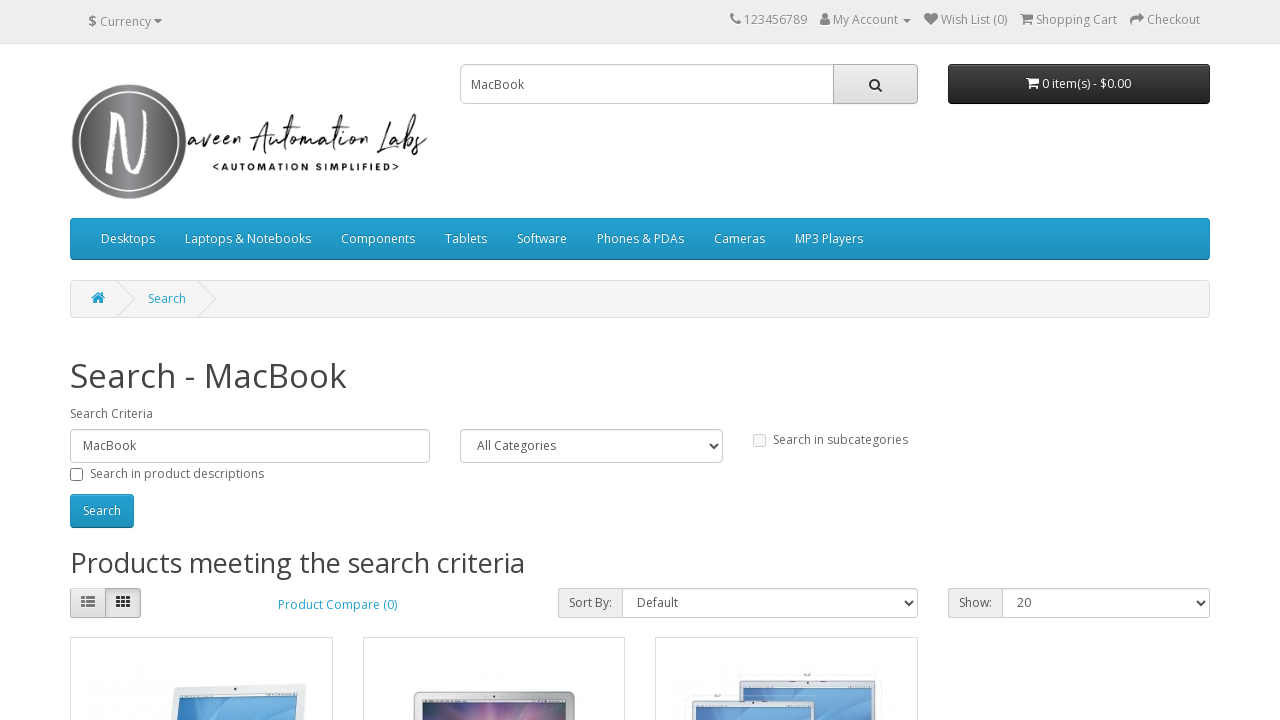

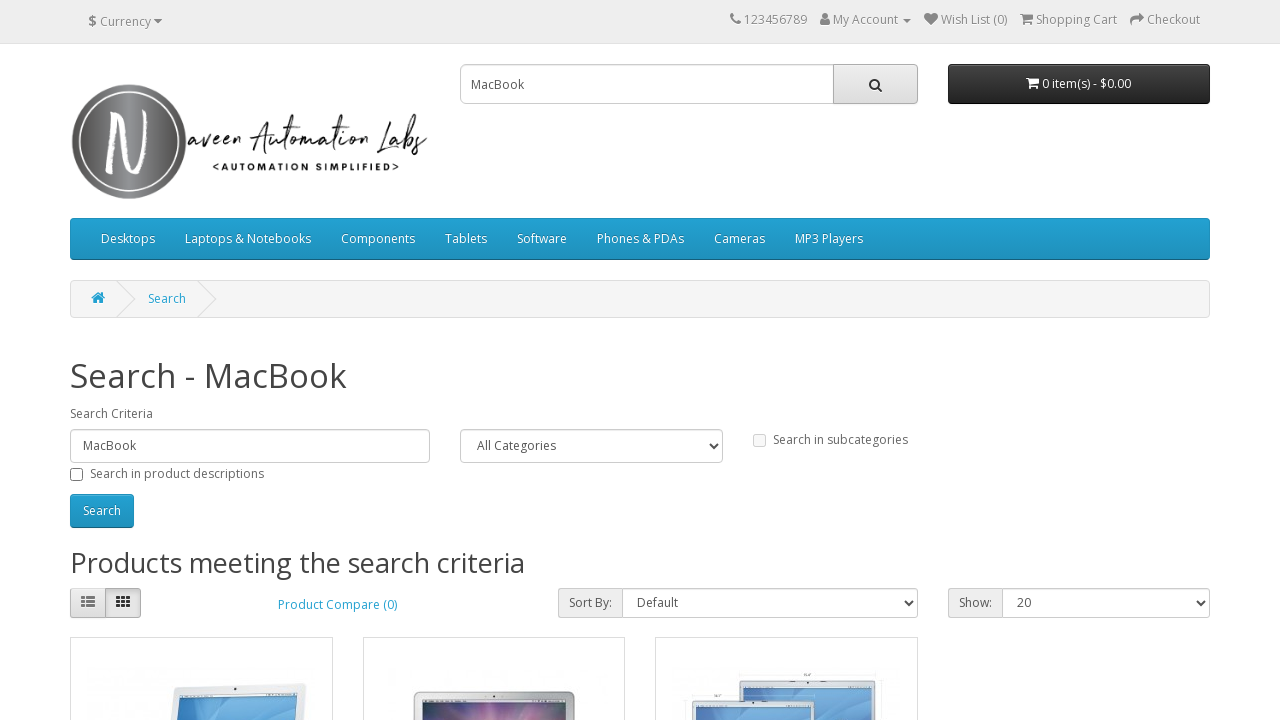